Tests filling in a text box form with full name, email, current address, and permanent address fields, then submitting the form.

Starting URL: https://demoqa.com/text-box

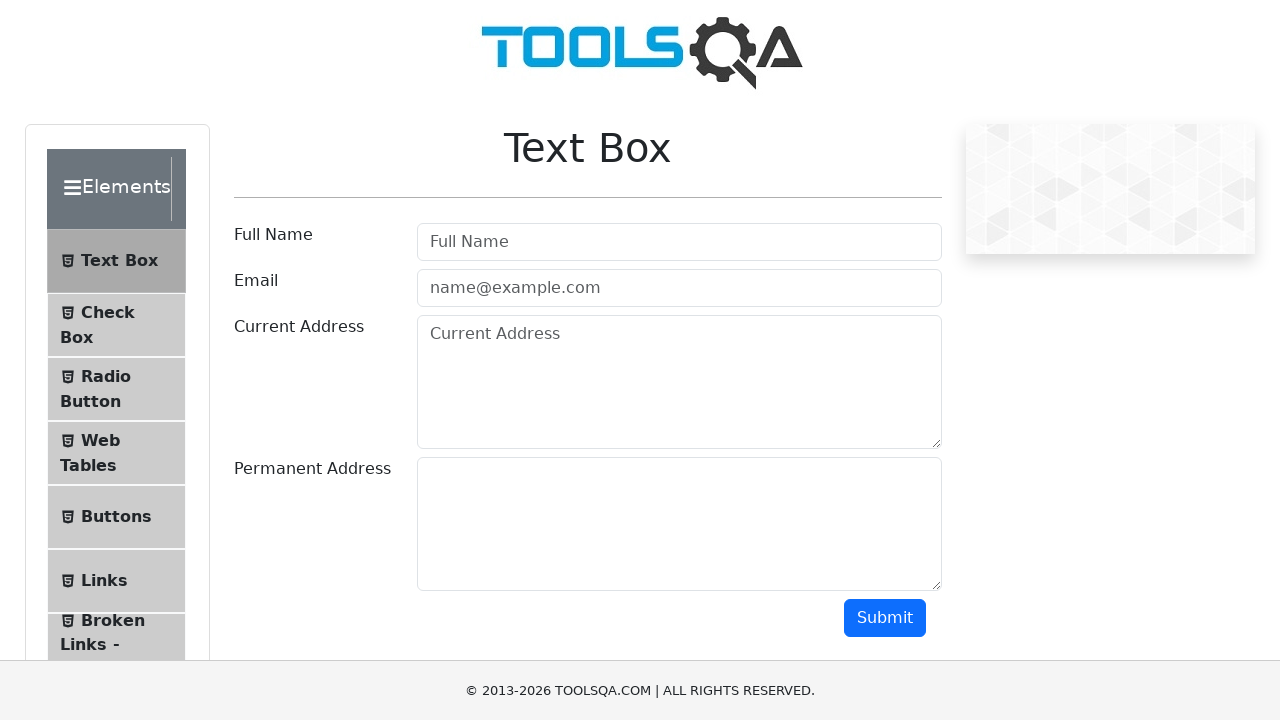

Filled full name field with 'Tai' on #userName
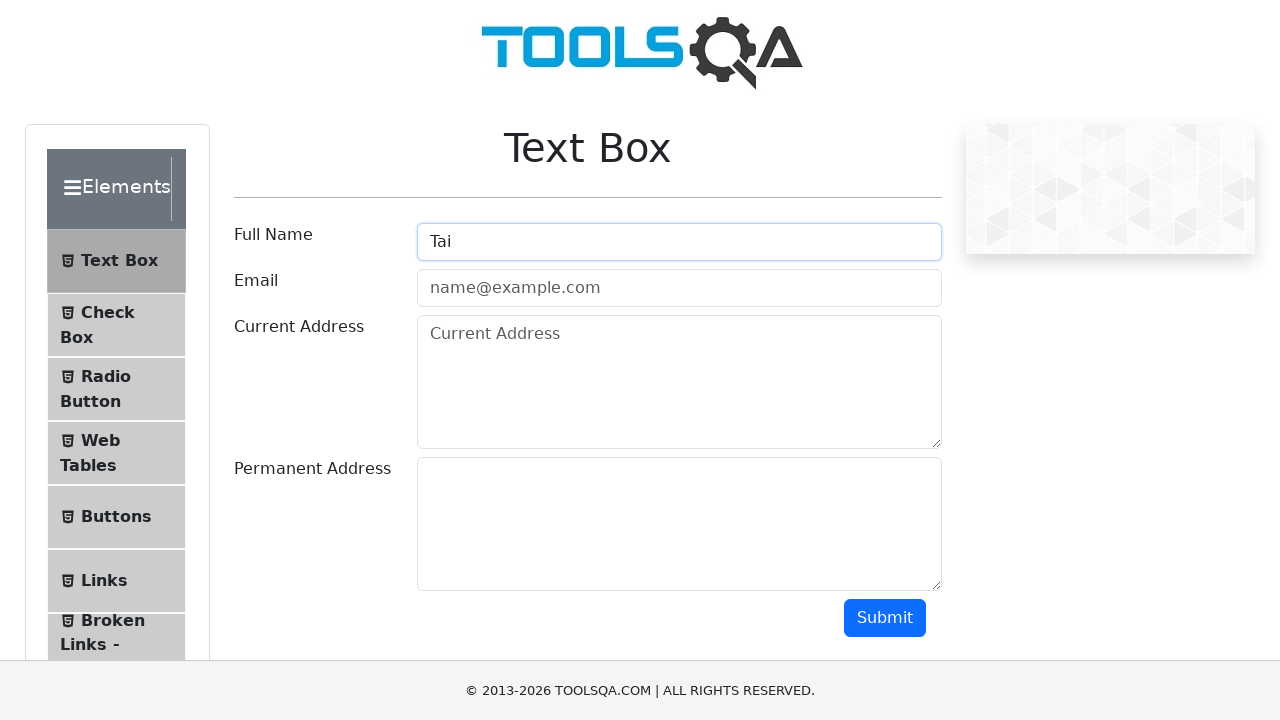

Filled email field with 'tai@mail.com' on #userEmail
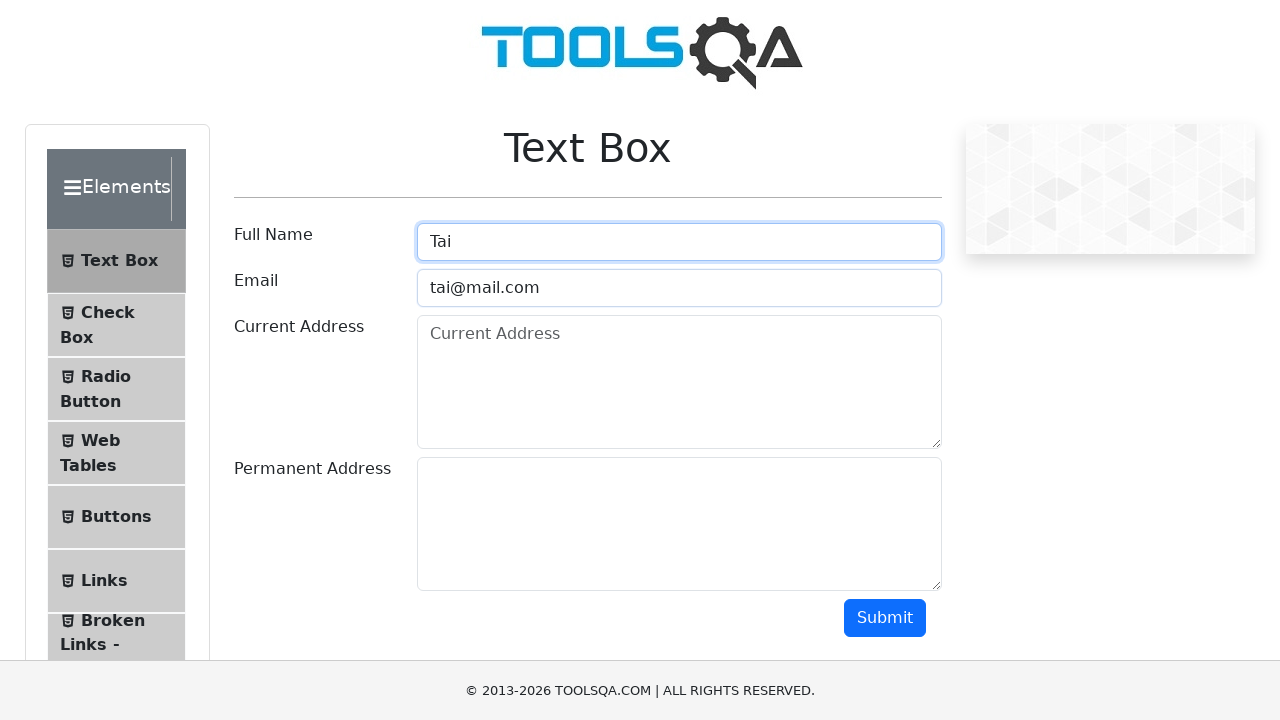

Filled current address field with 'tma-lab4' on #currentAddress
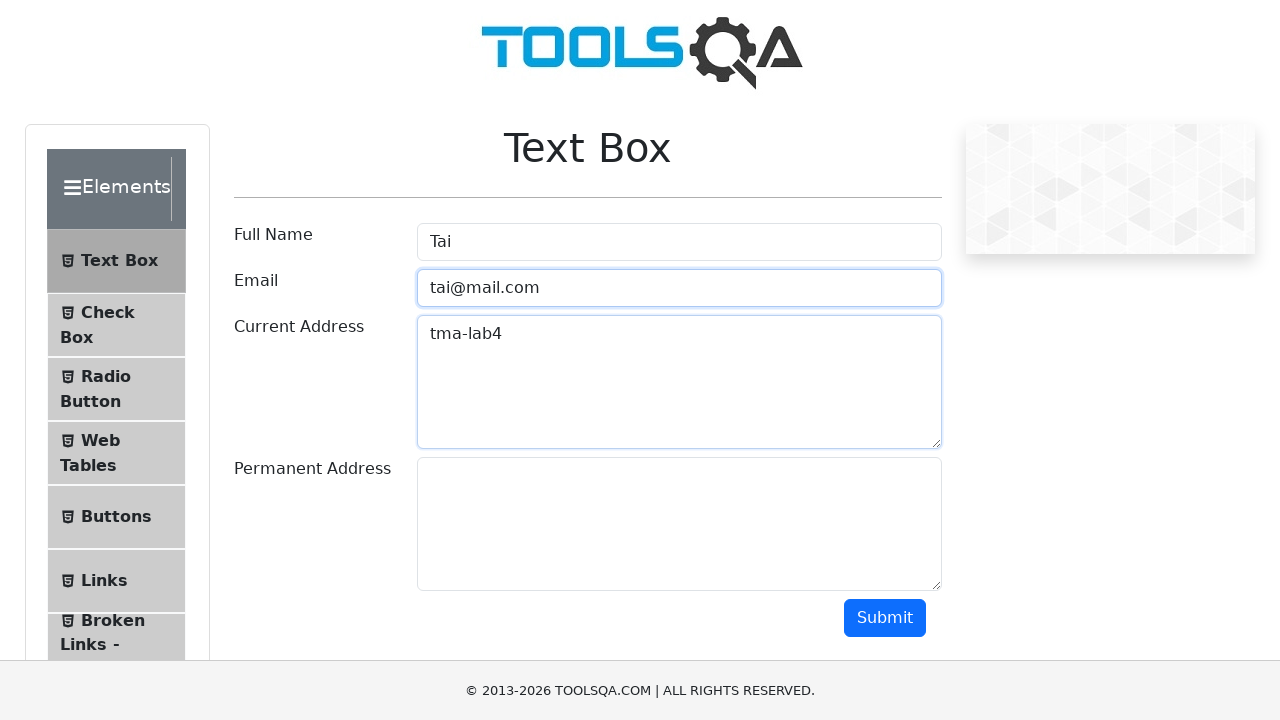

Filled permanent address field with 'home' on #permanentAddress
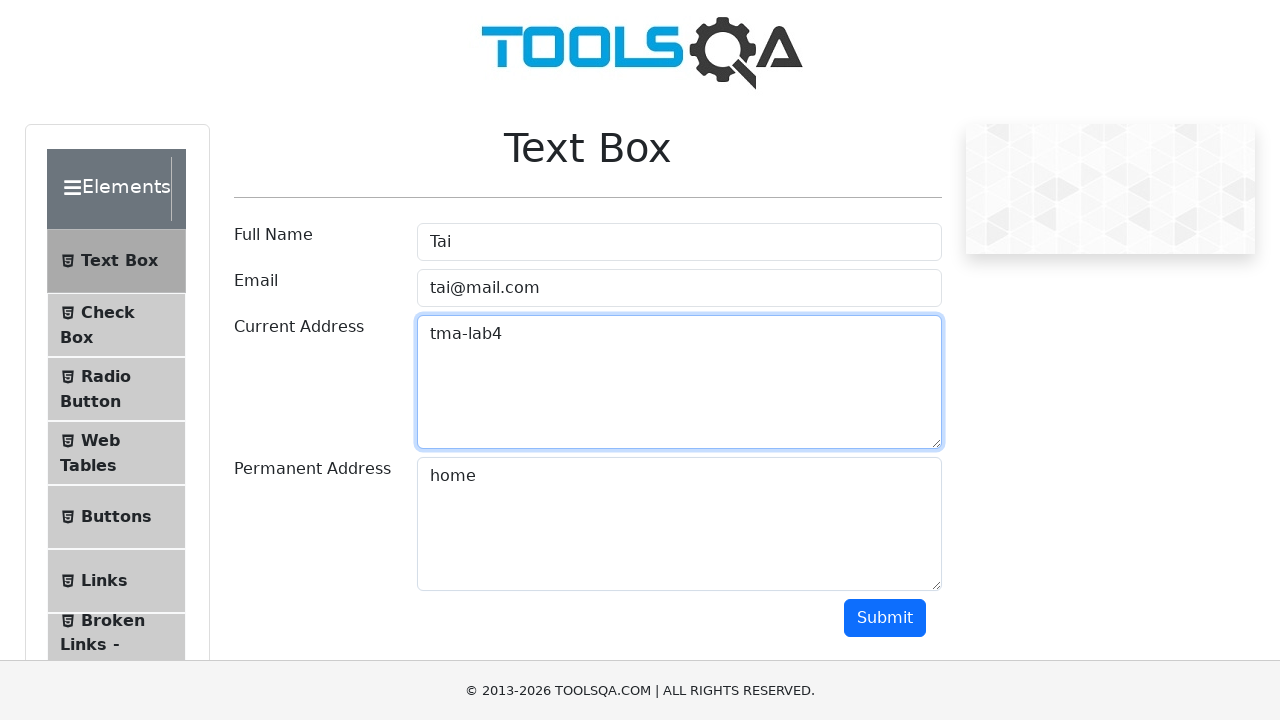

Clicked submit button to submit the form at (885, 618) on #submit
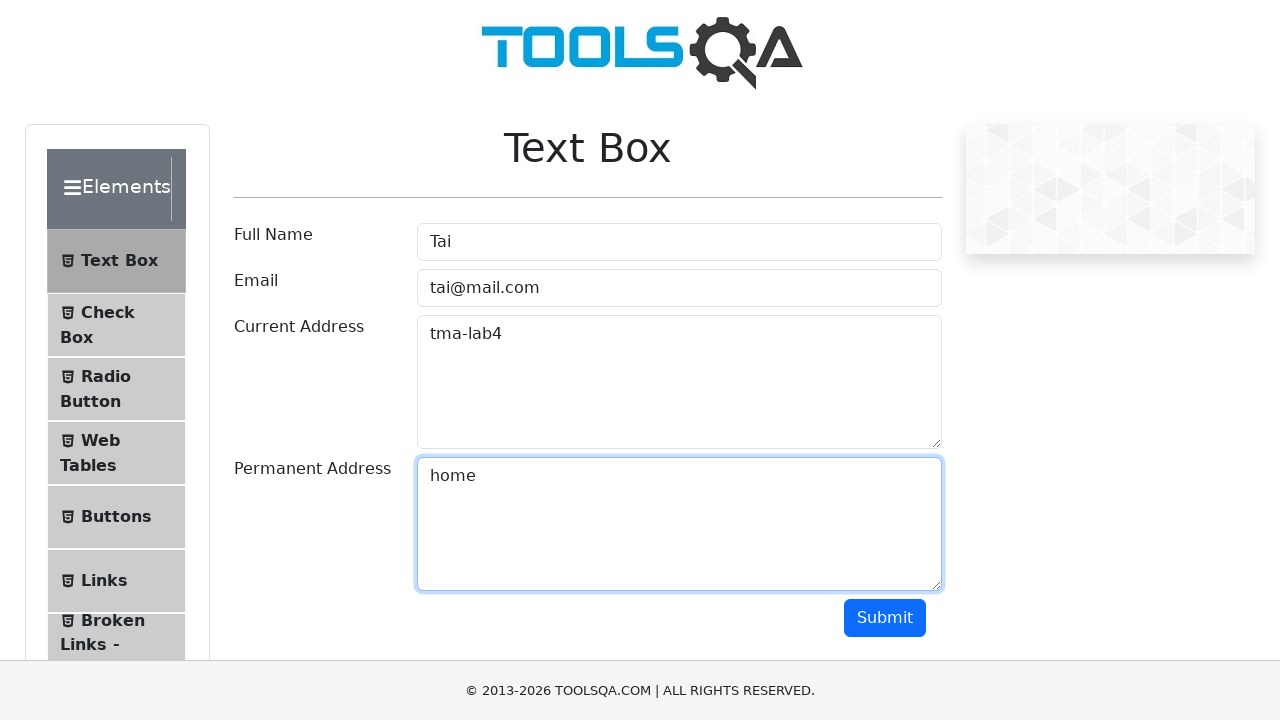

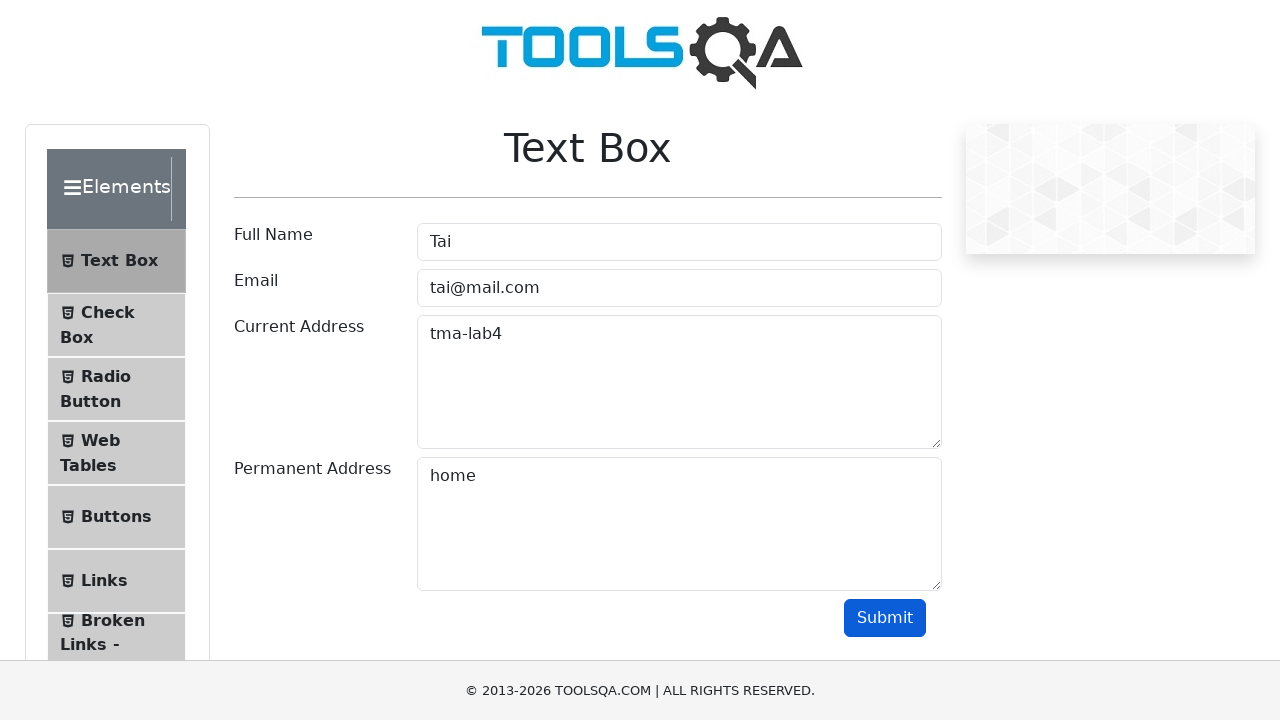